Tests a form submission on DemoQA website by filling in text fields for name, email, and addresses, then verifying the submitted data is displayed correctly

Starting URL: https://demoqa.com/

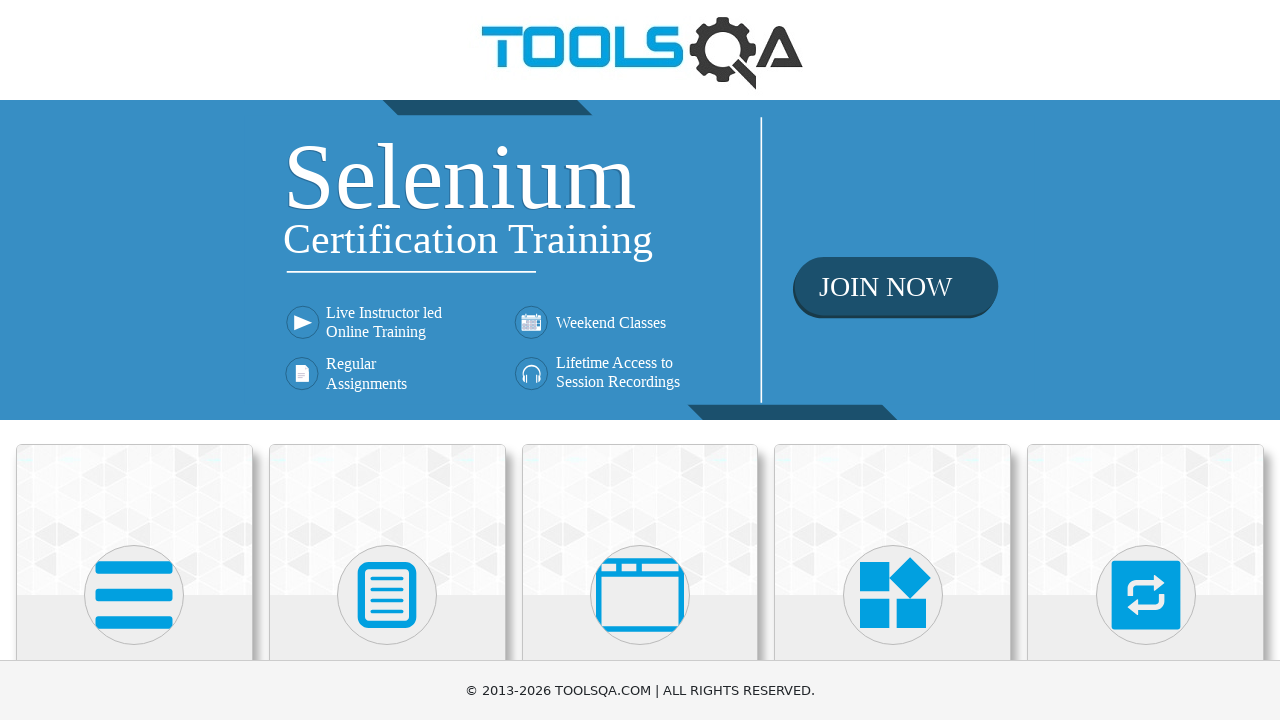

Page loaded and DOM content ready
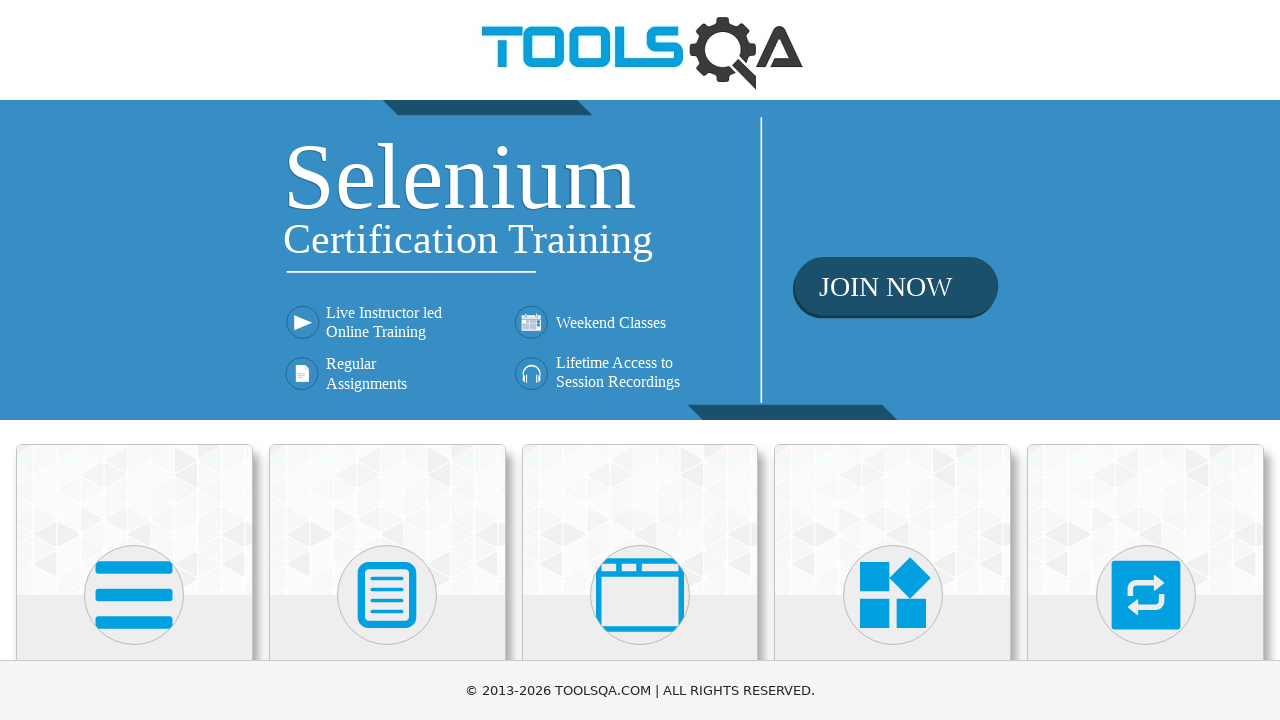

Waited 2 seconds for page to fully render
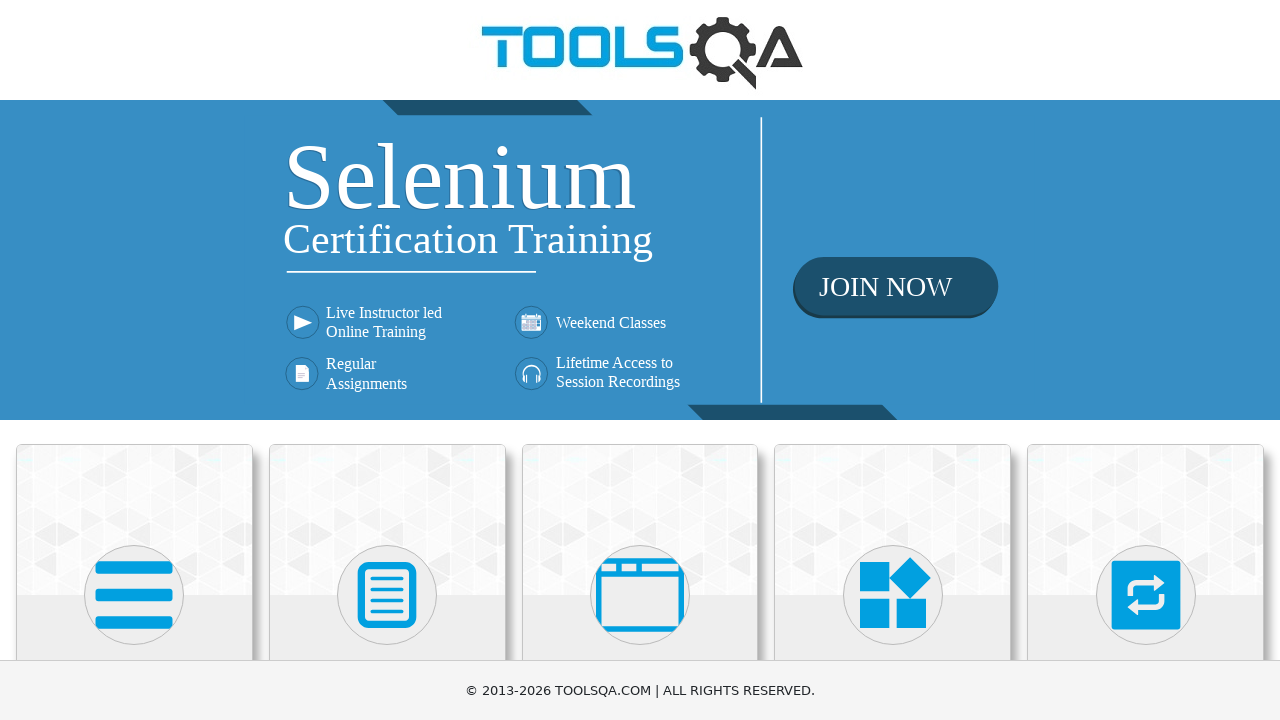

Located Elements card
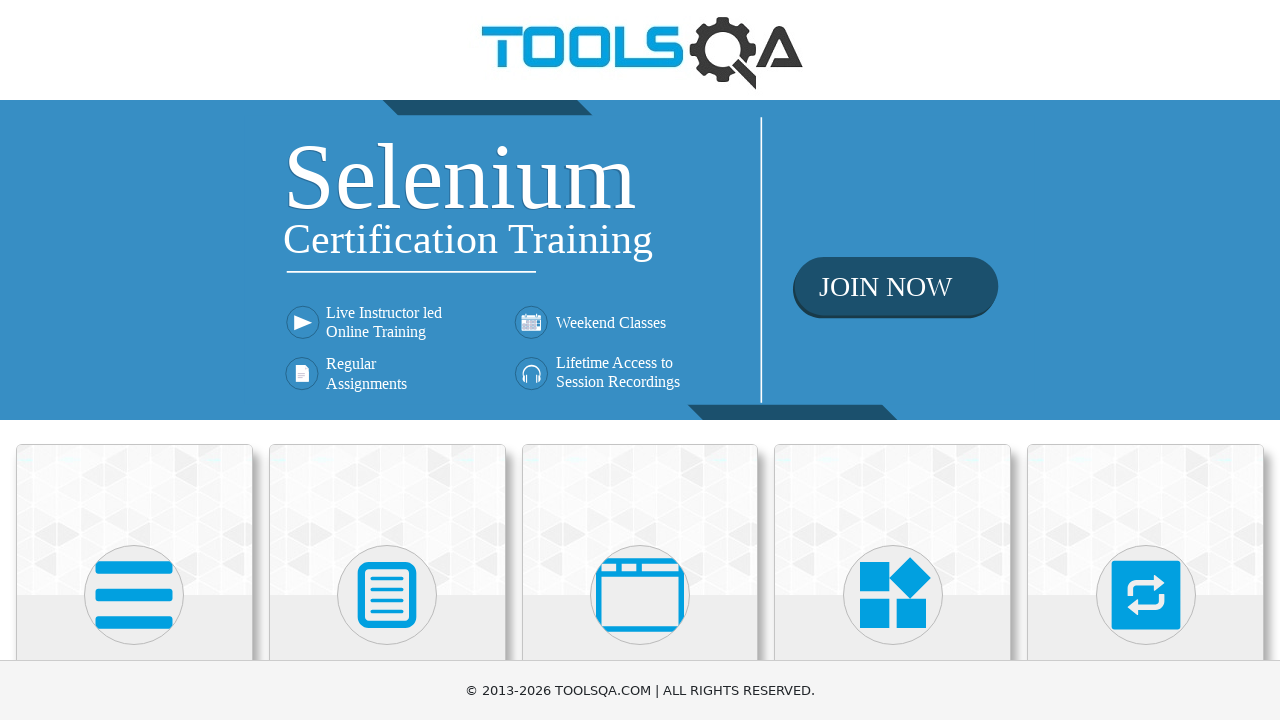

Scrolled Elements card into view
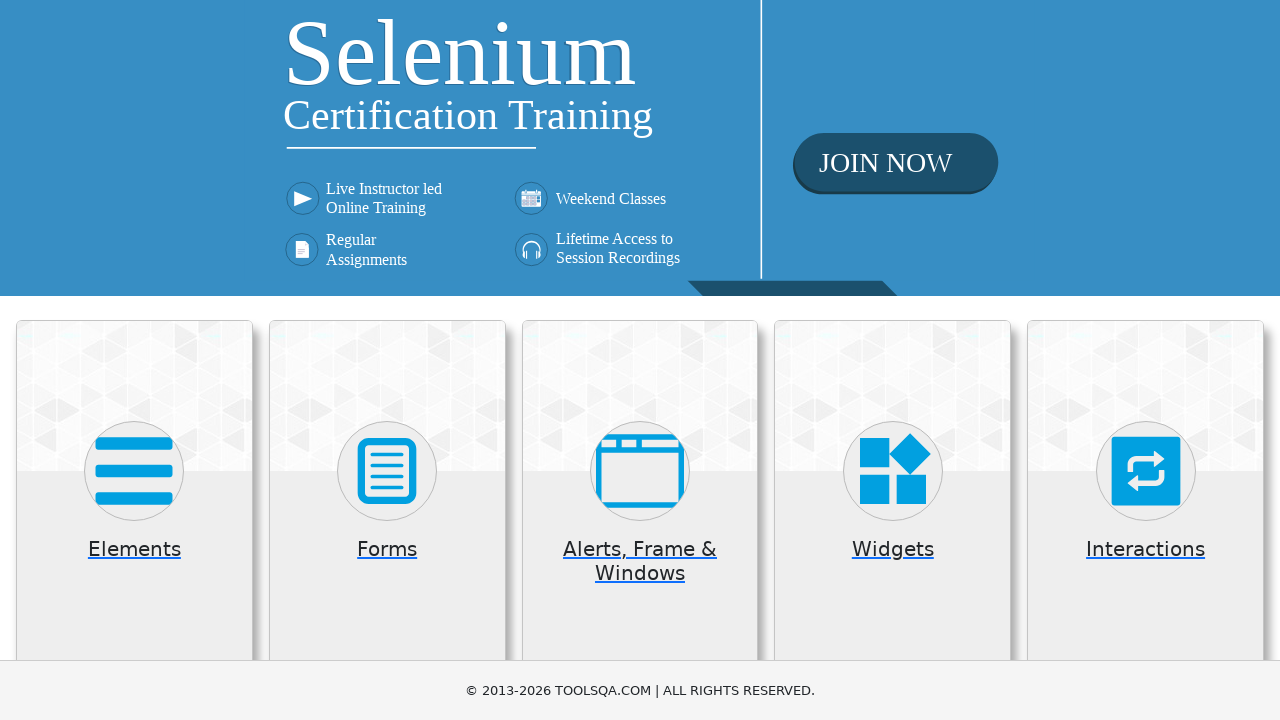

Clicked on Elements card to expand menu at (134, 520) on div.card:has-text('Elements') >> nth=0
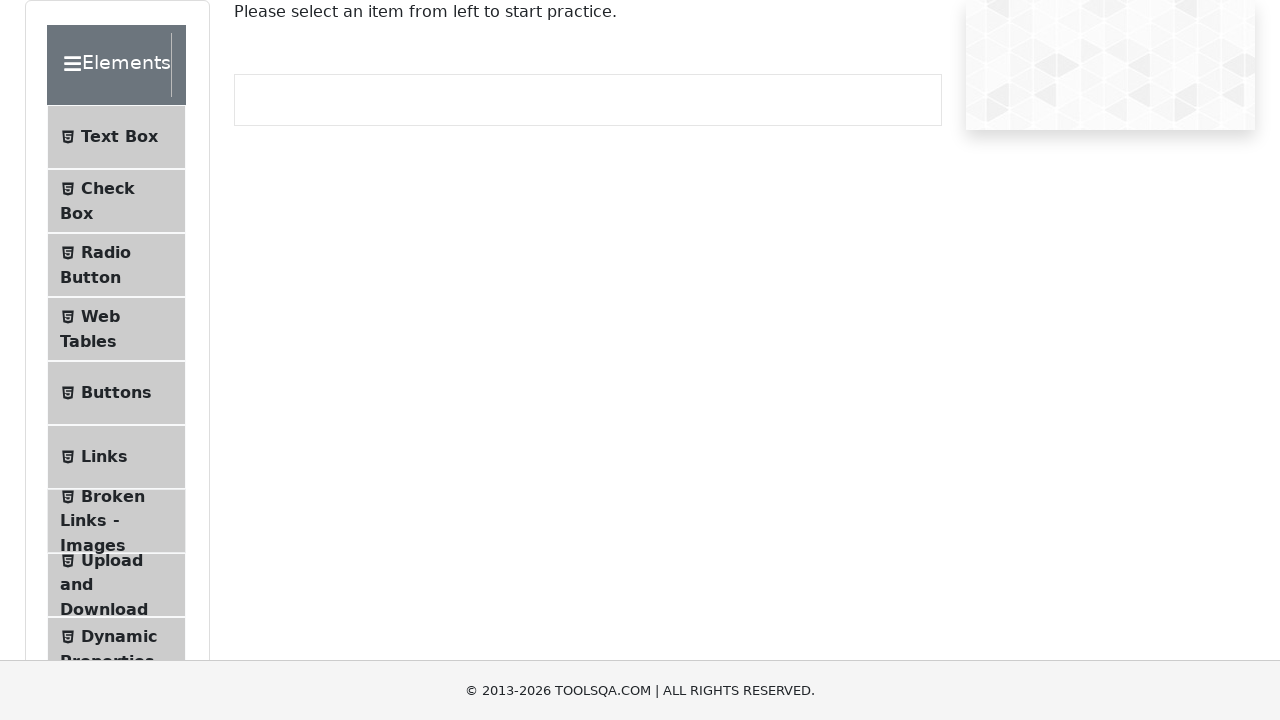

Clicked on Text Box menu item at (119, 137) on text=Text Box
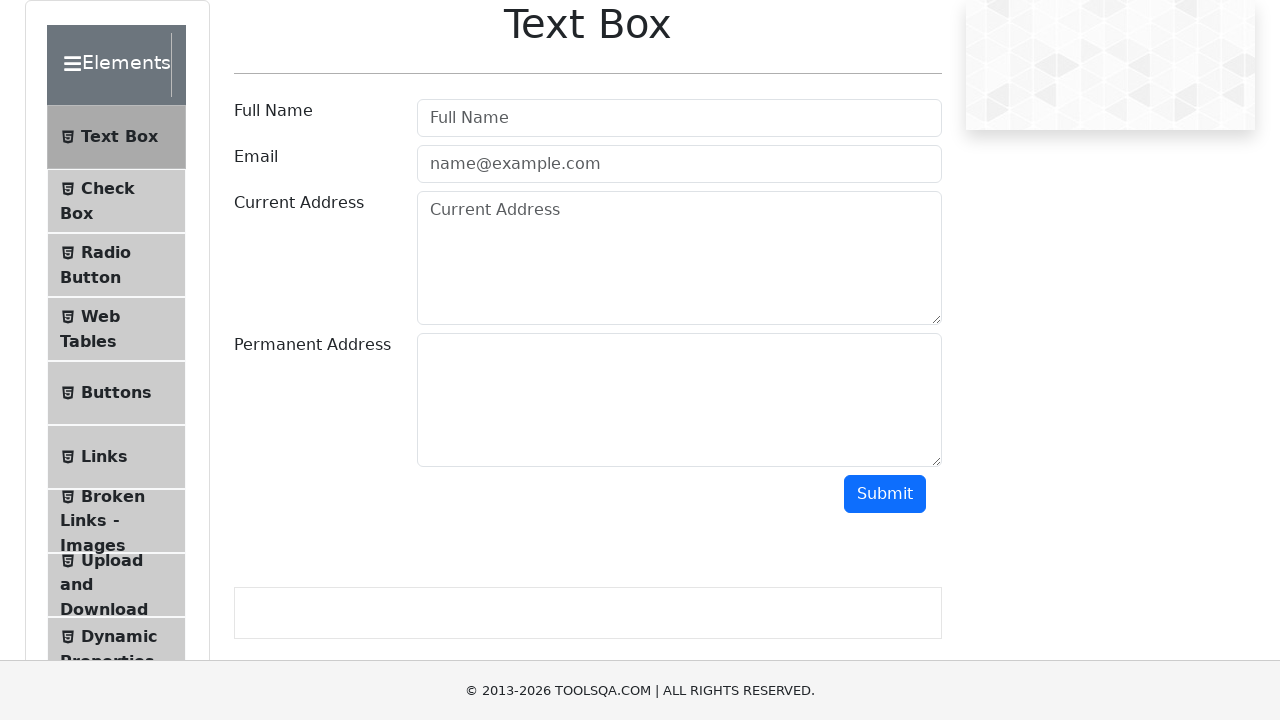

Filled userName field with 'John Smith' on #userName
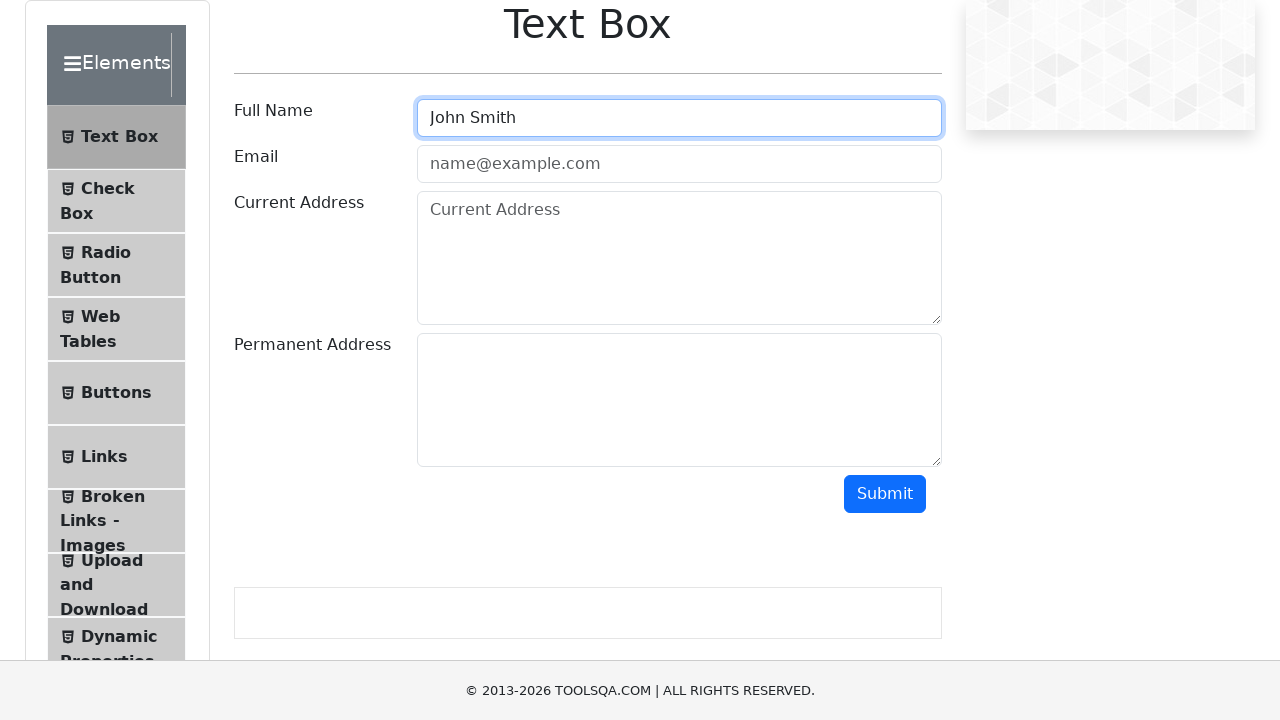

Filled userEmail field with 'john.smith@example.com' on #userEmail
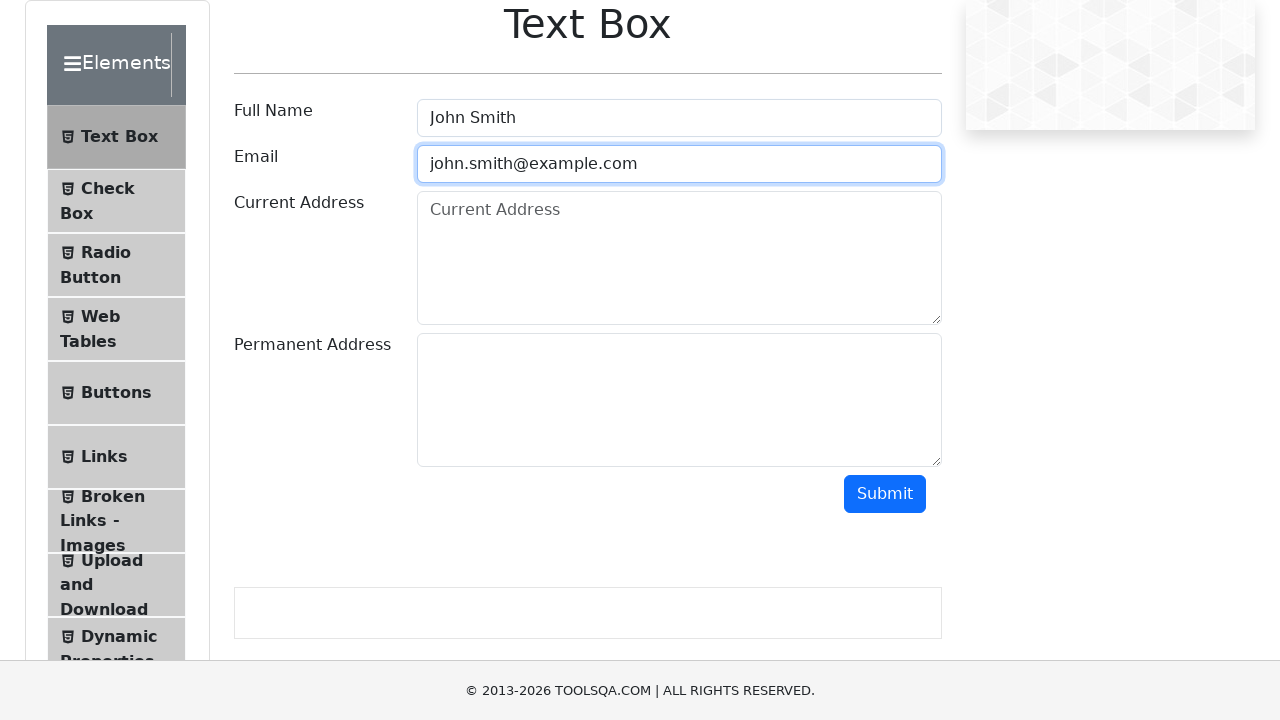

Filled currentAddress field with '123 Main Street, New York, NY 10001' on #currentAddress
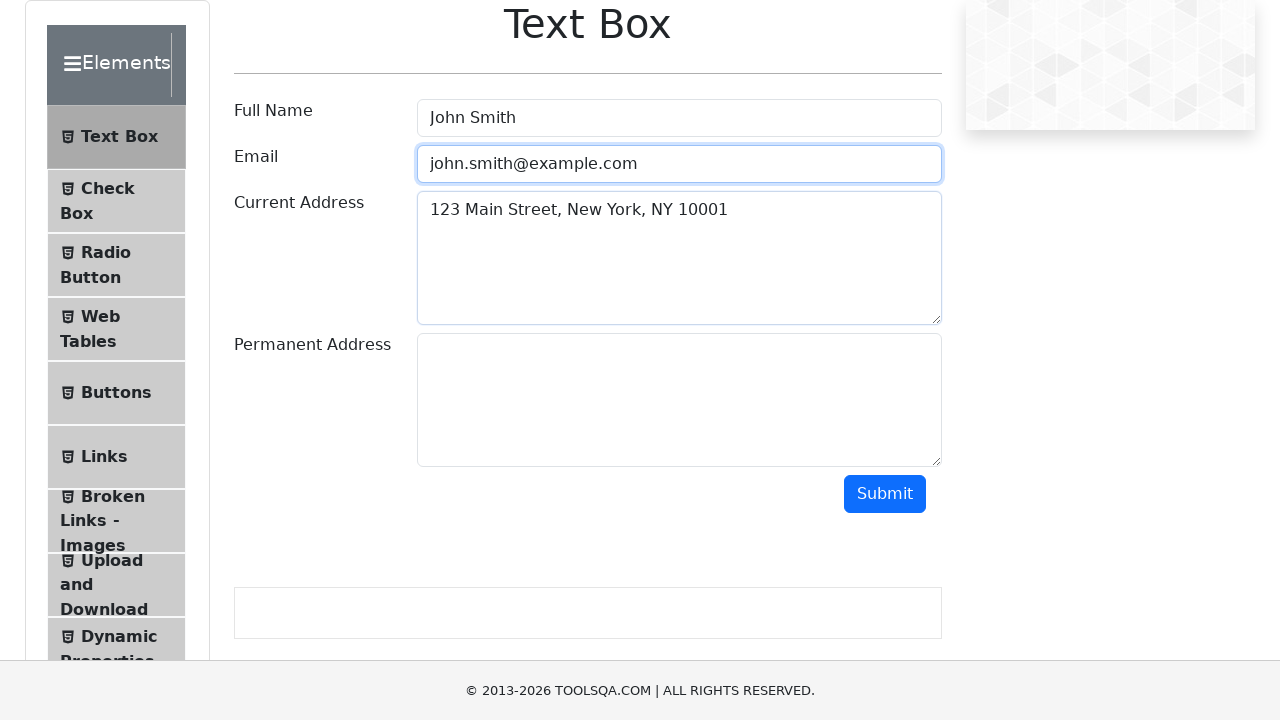

Filled permanentAddress field with '456 Oak Avenue, Los Angeles, CA 90001' on #permanentAddress
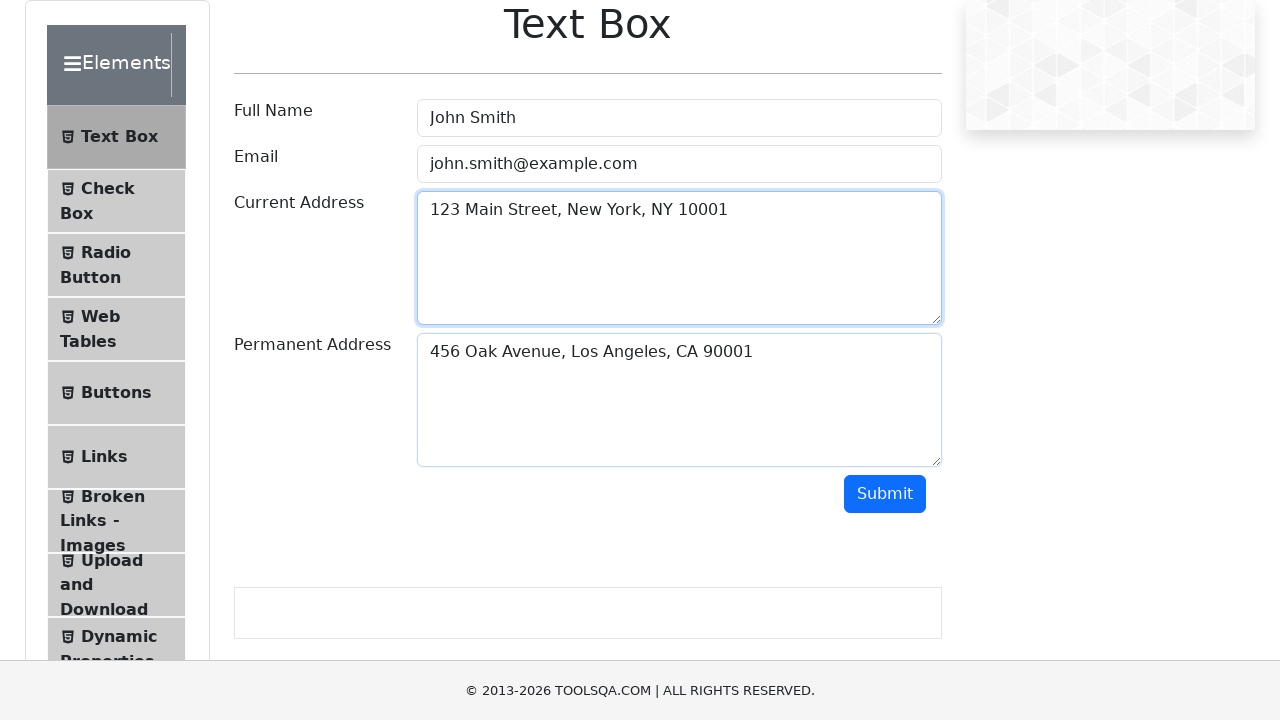

Located submit button
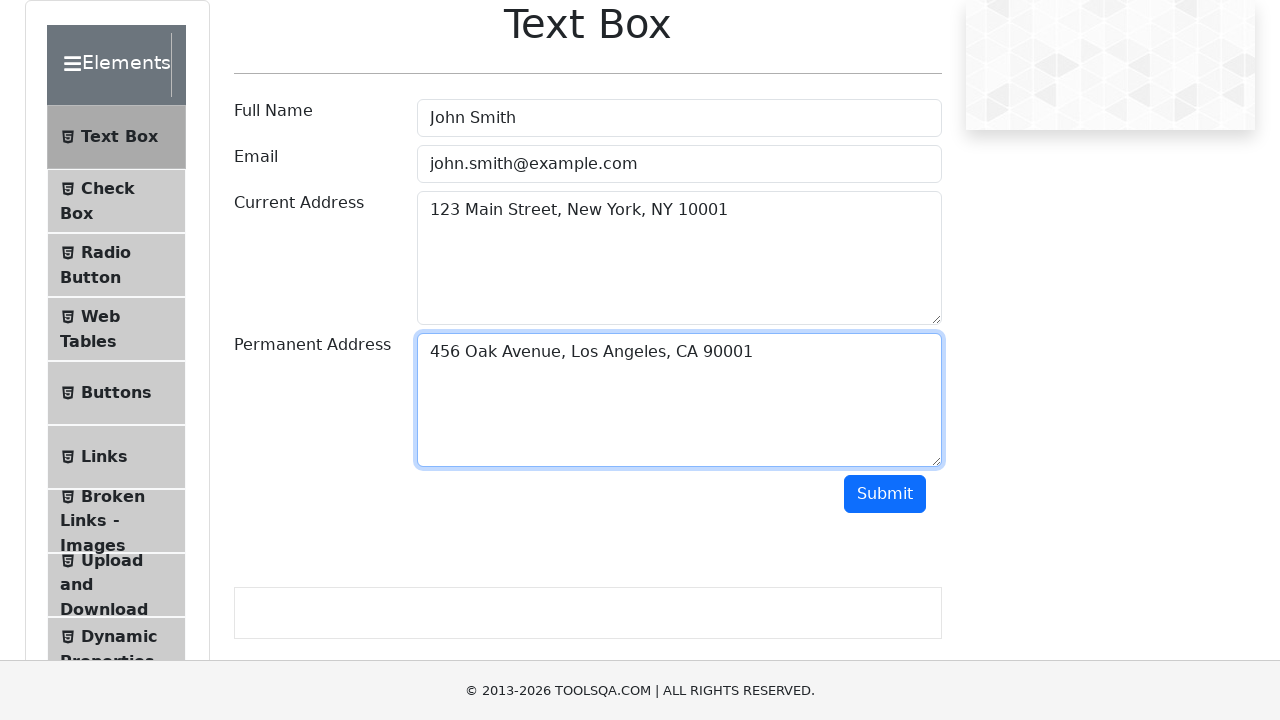

Scrolled submit button into view
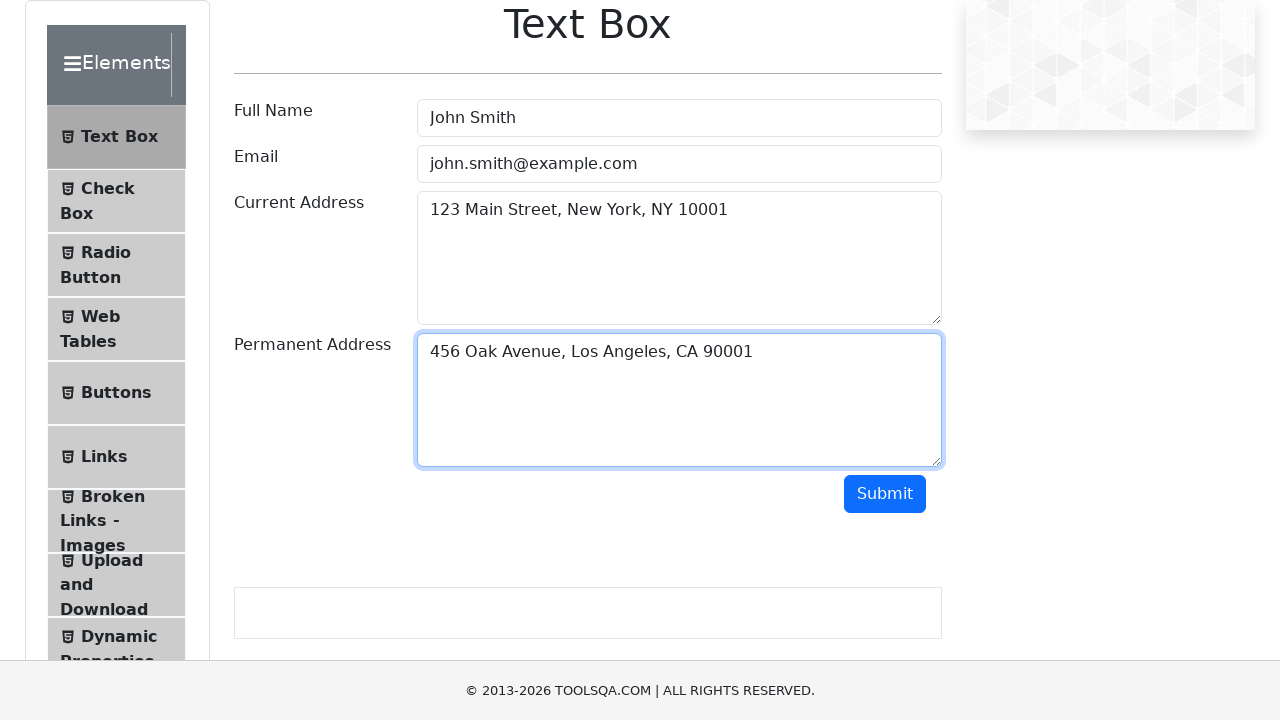

Clicked submit button to submit form at (885, 494) on #submit
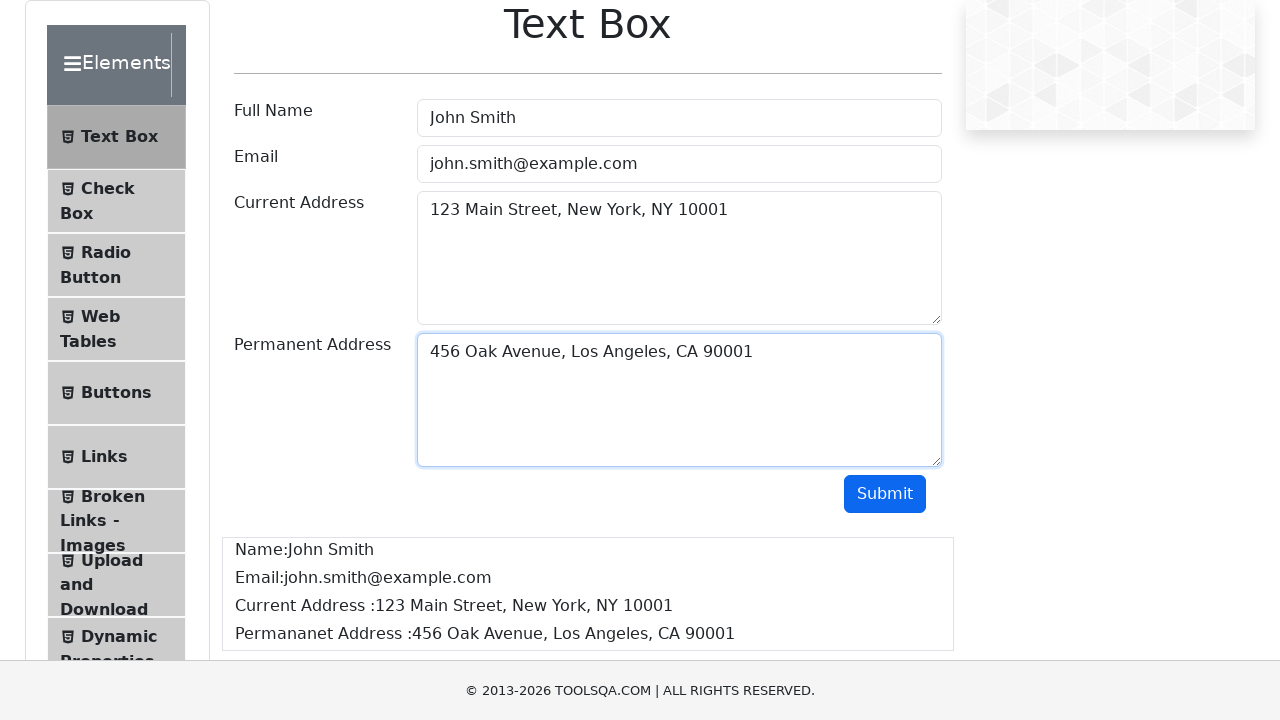

Output section loaded after form submission
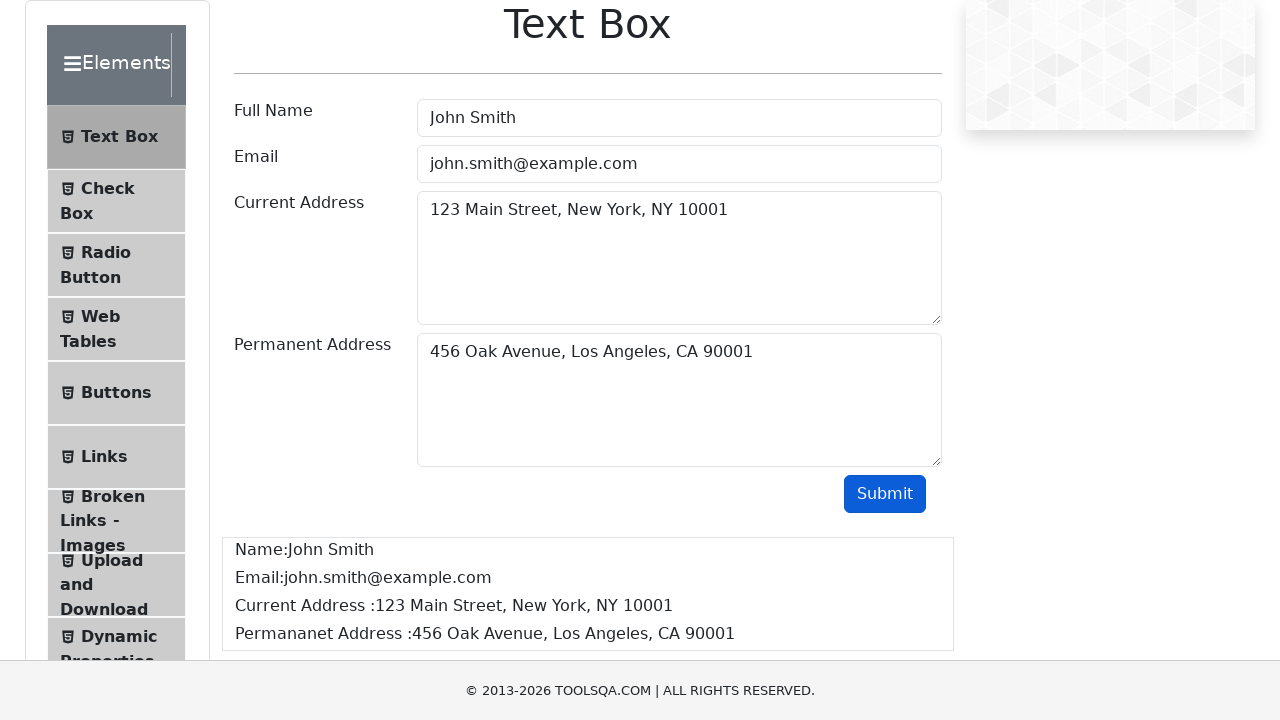

Retrieved output text content
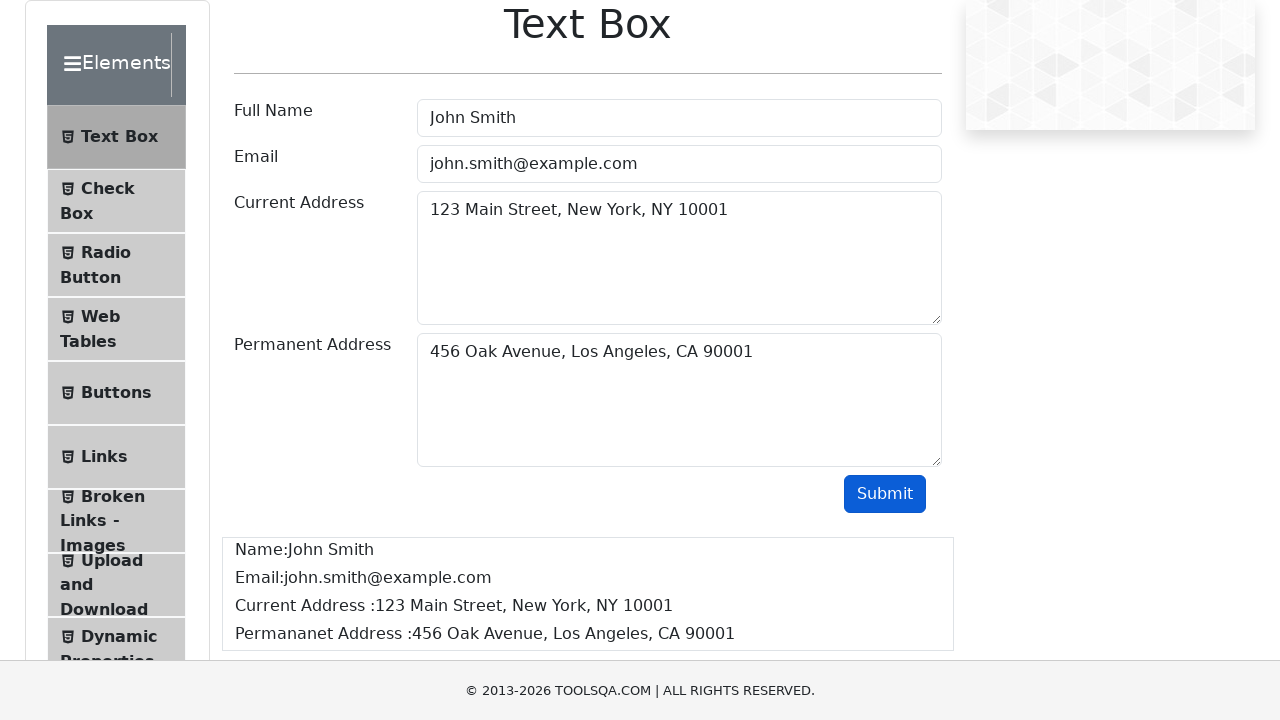

Verified 'John Smith' appears in output
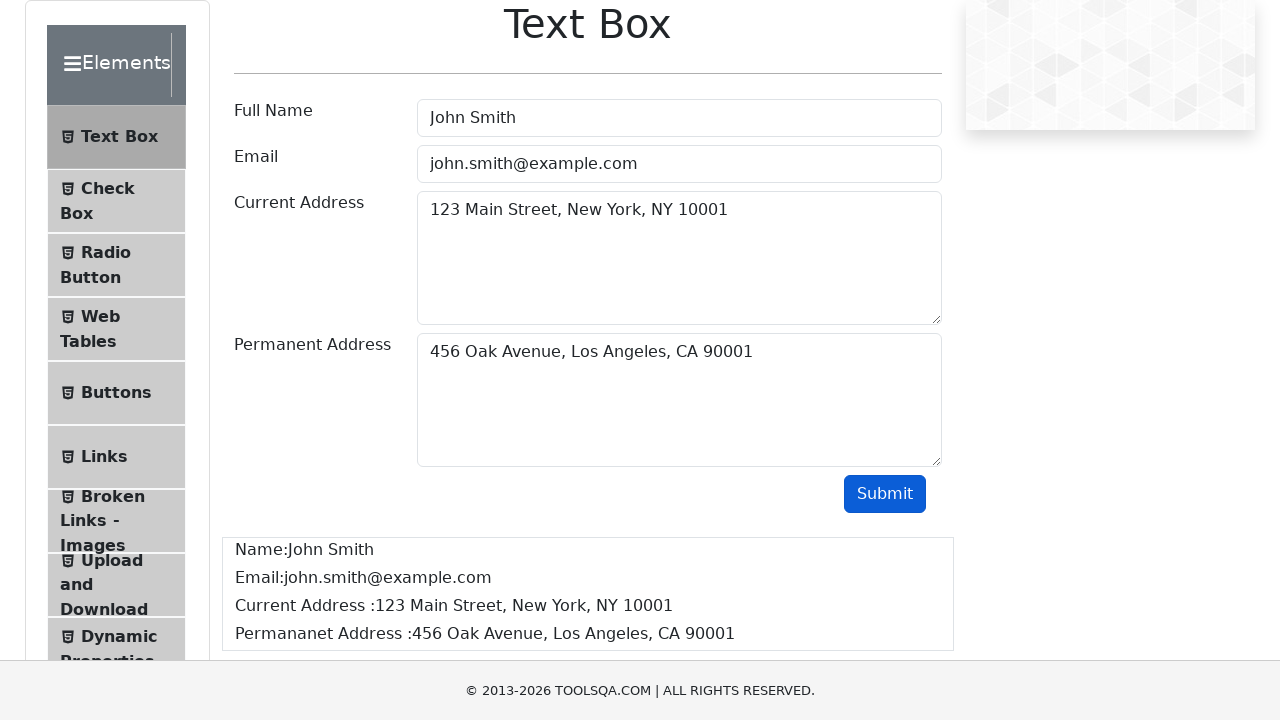

Verified 'john.smith@example.com' appears in output
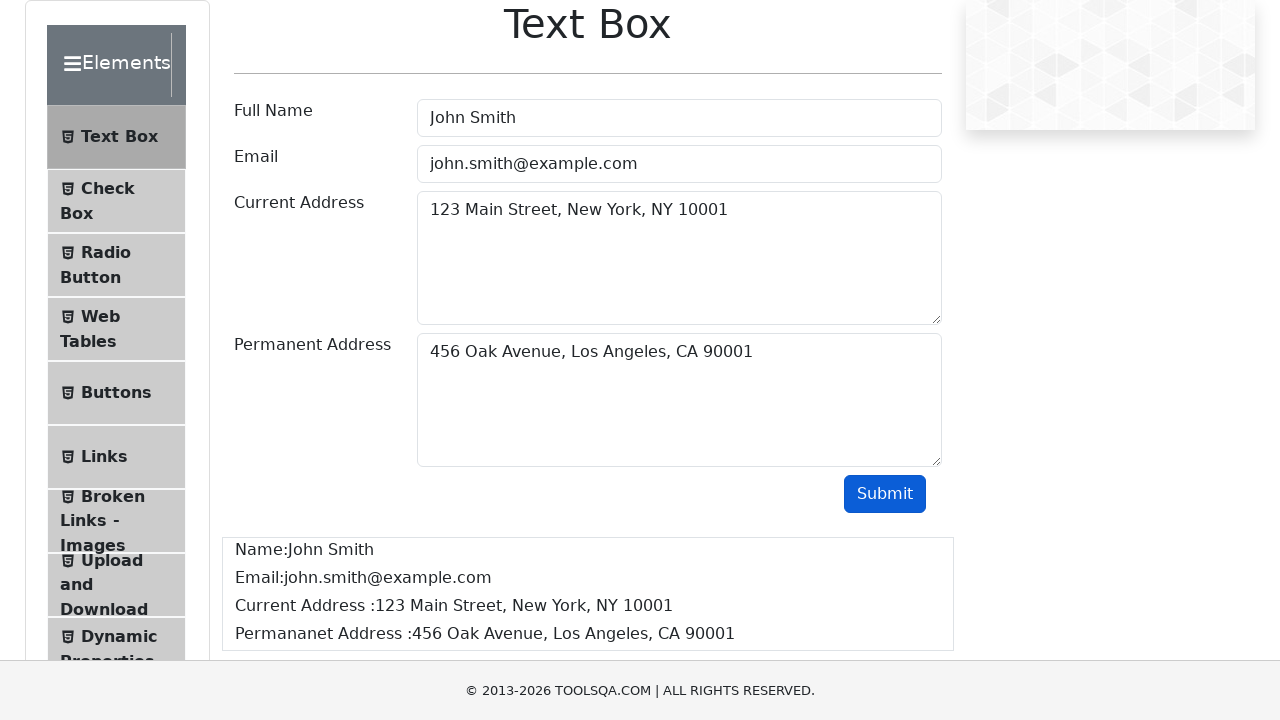

Verified '123 Main Street, New York, NY 10001' appears in output
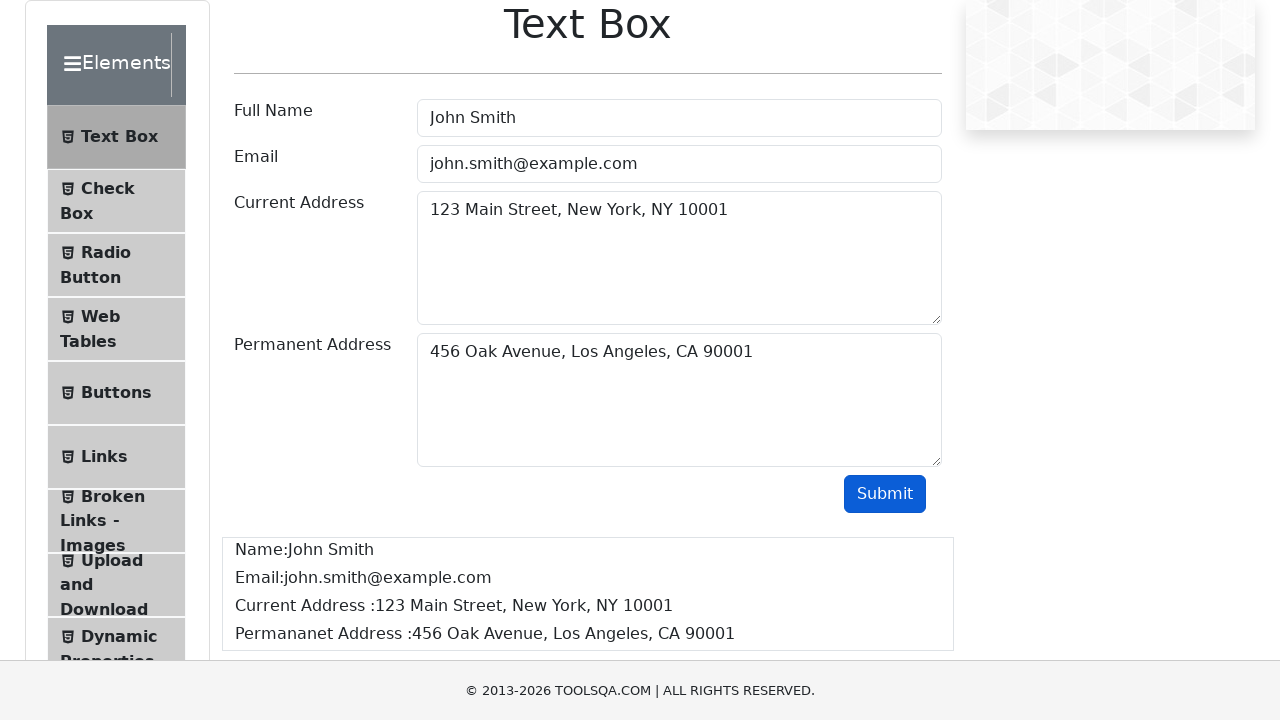

Verified '456 Oak Avenue, Los Angeles, CA 90001' appears in output
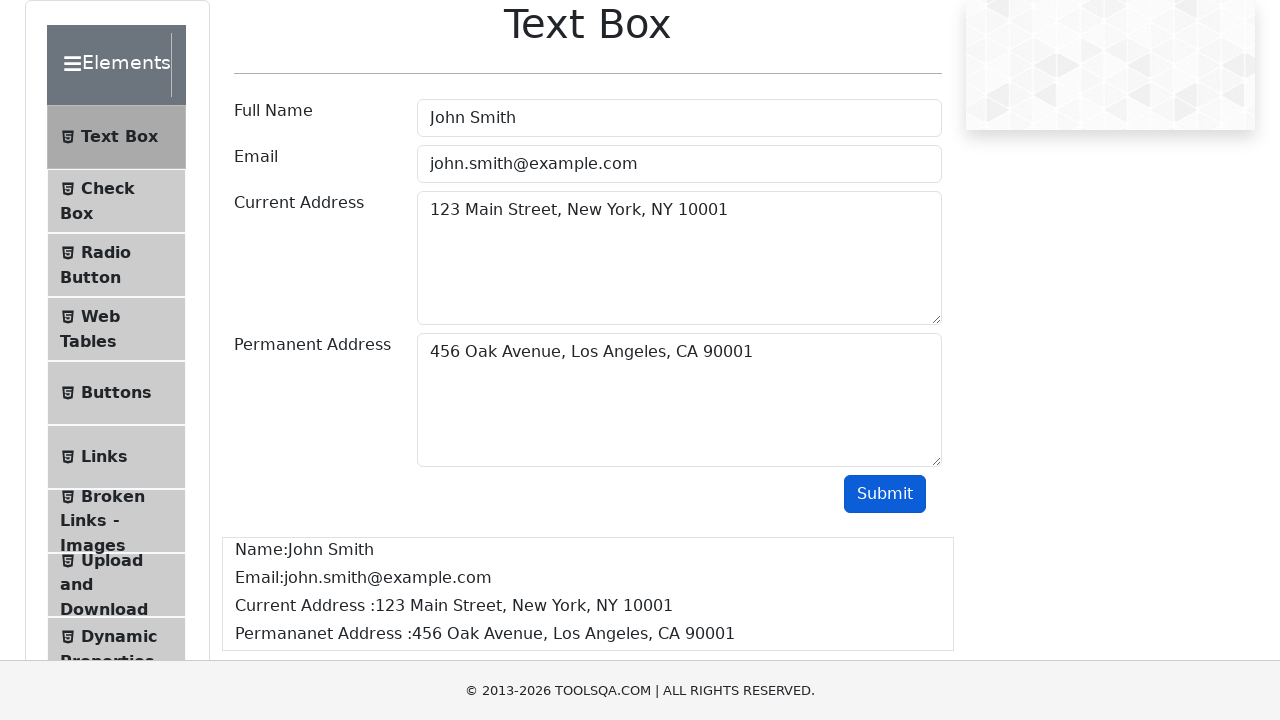

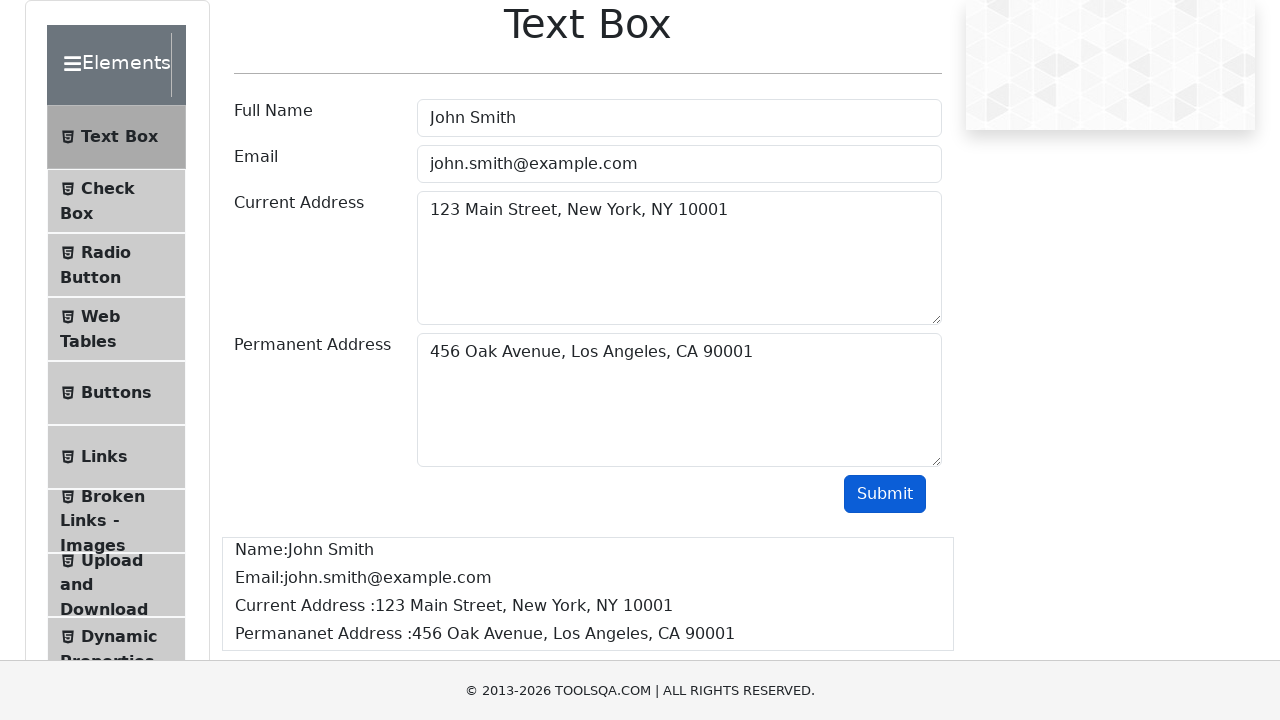